Tests that clicking Clear completed button removes all completed items

Starting URL: https://demo.playwright.dev/todomvc

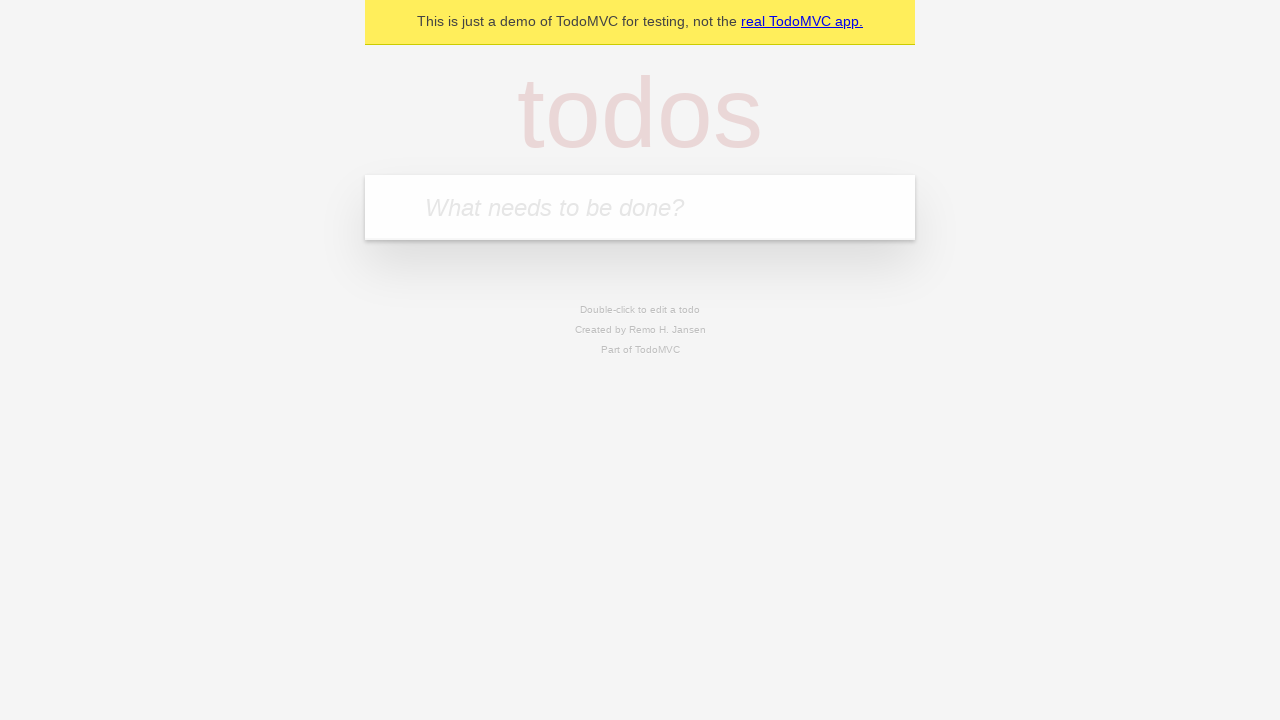

Filled todo input with 'buy some cheese' on internal:attr=[placeholder="What needs to be done?"i]
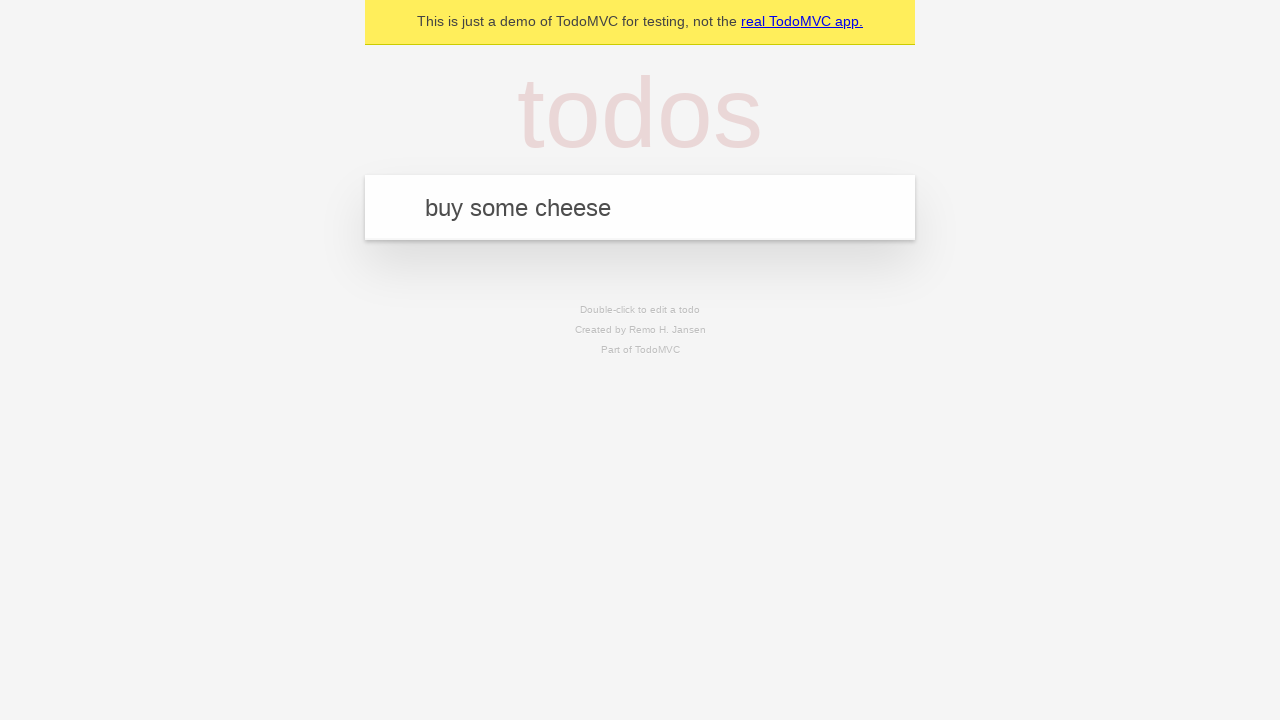

Pressed Enter to create todo 'buy some cheese' on internal:attr=[placeholder="What needs to be done?"i]
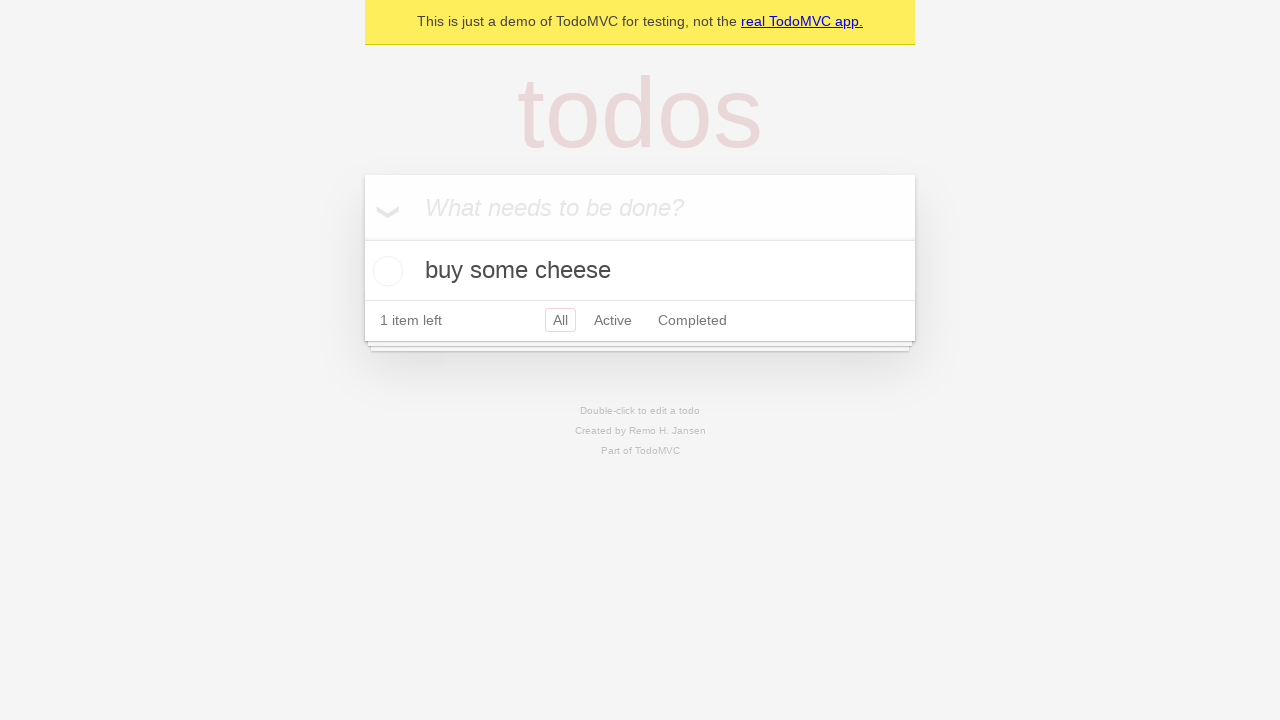

Filled todo input with 'feed the cat' on internal:attr=[placeholder="What needs to be done?"i]
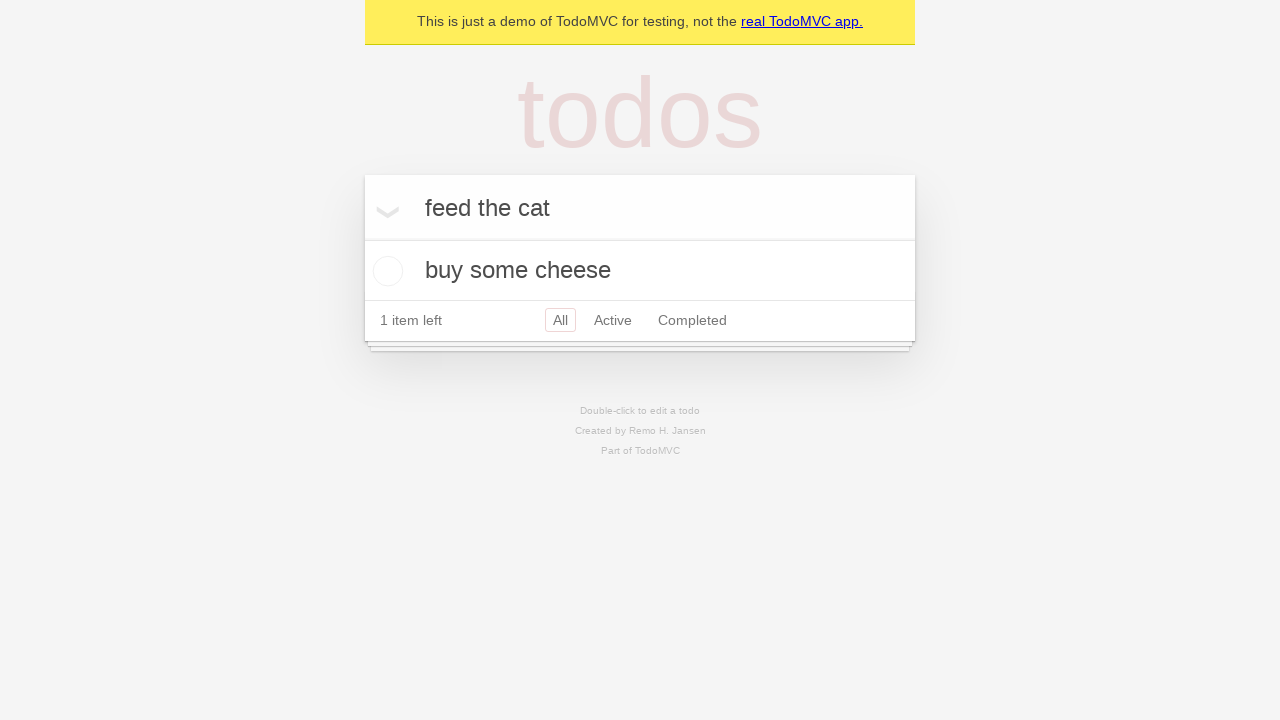

Pressed Enter to create todo 'feed the cat' on internal:attr=[placeholder="What needs to be done?"i]
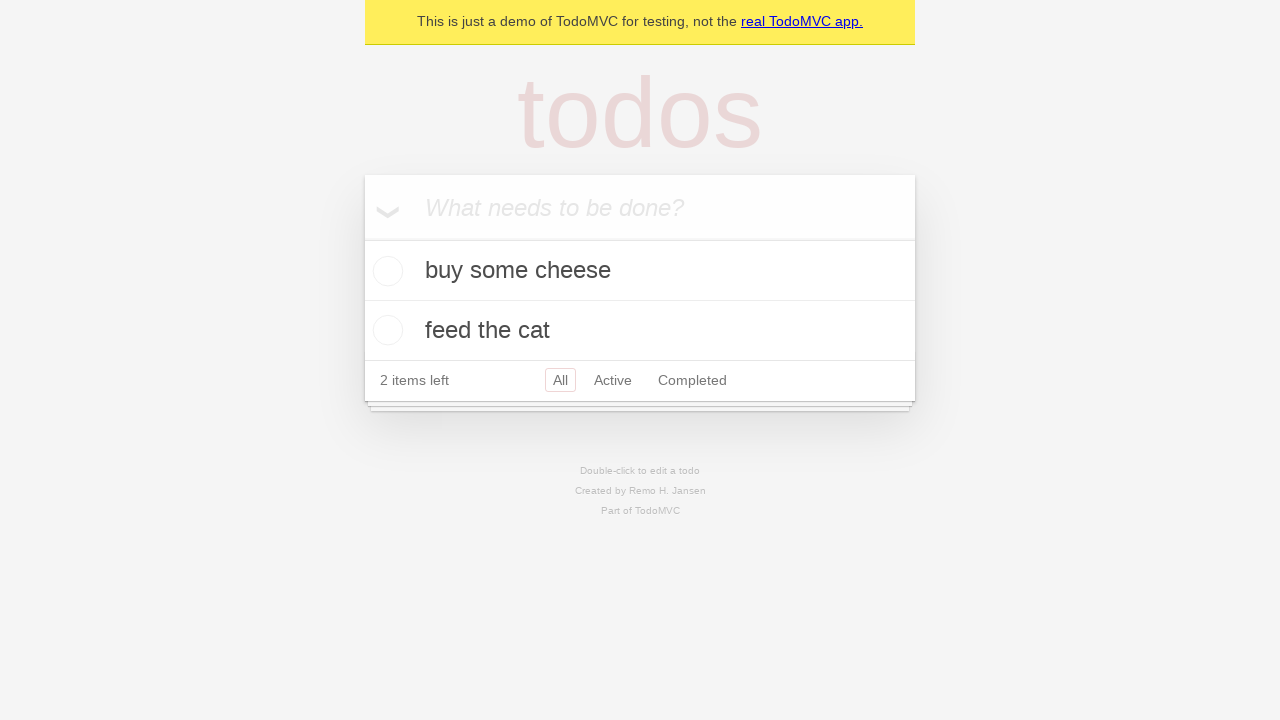

Filled todo input with 'book a doctors appointment' on internal:attr=[placeholder="What needs to be done?"i]
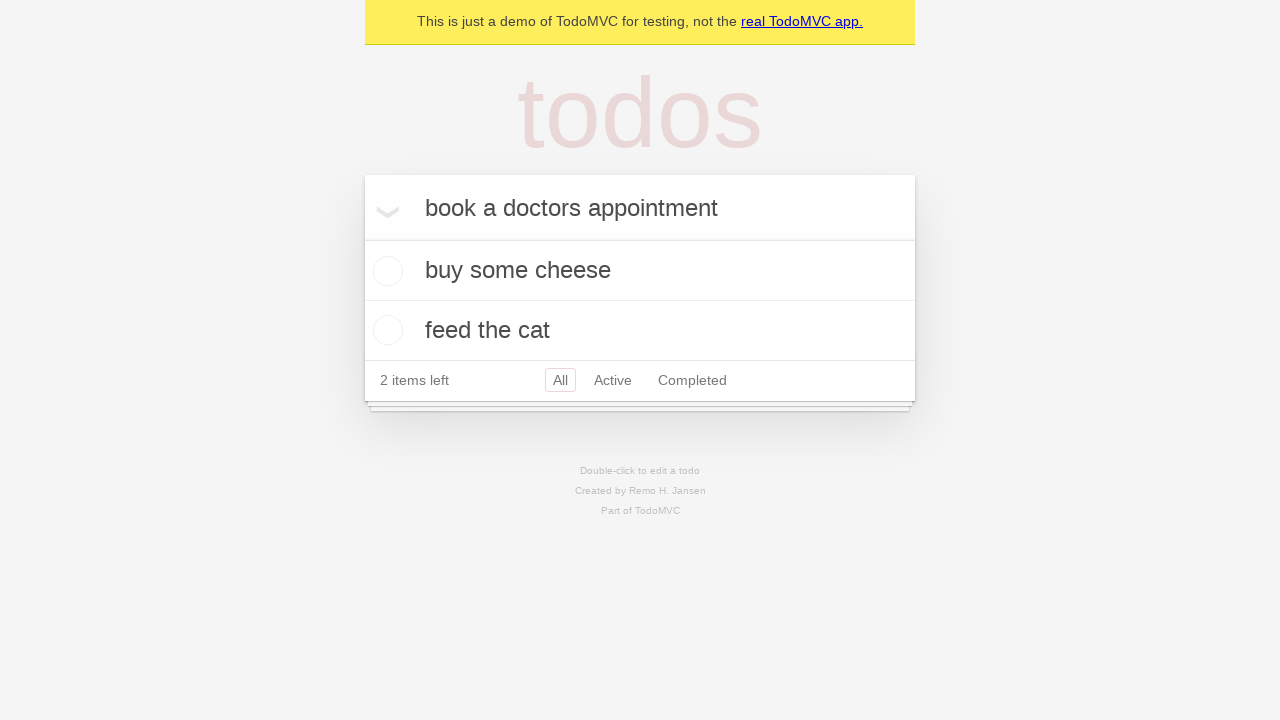

Pressed Enter to create todo 'book a doctors appointment' on internal:attr=[placeholder="What needs to be done?"i]
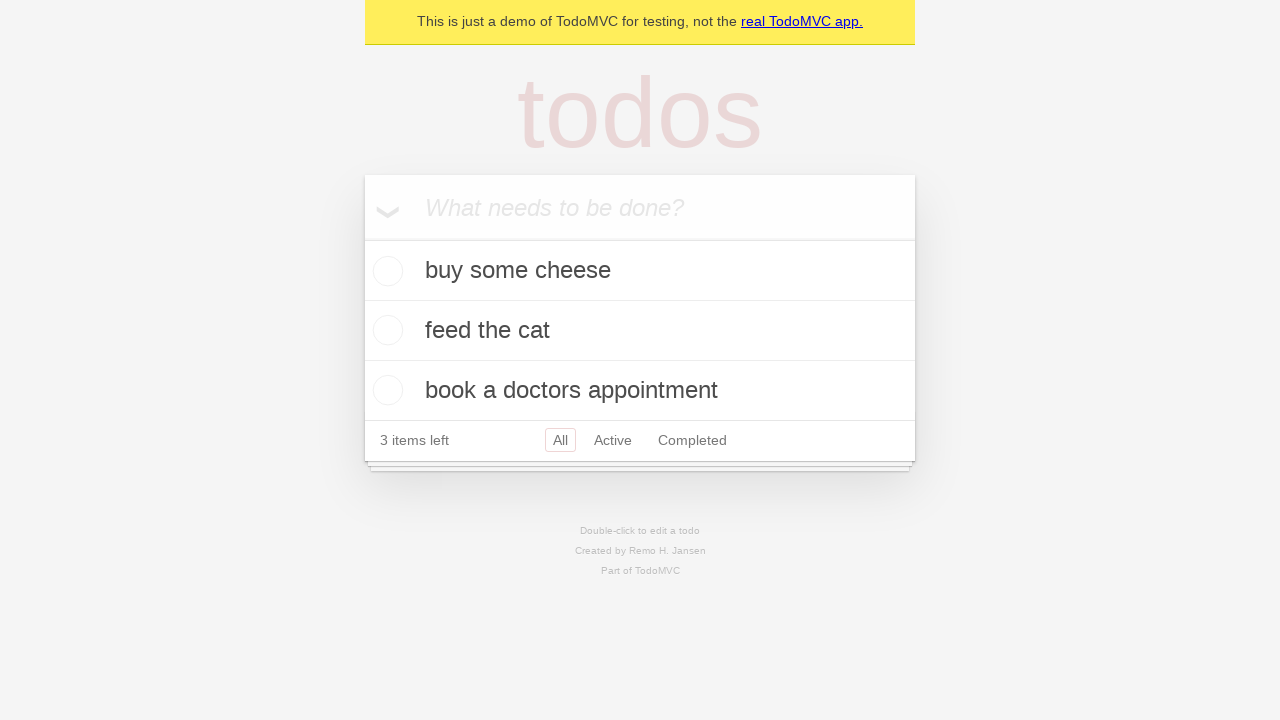

Waited for all three todos to be created
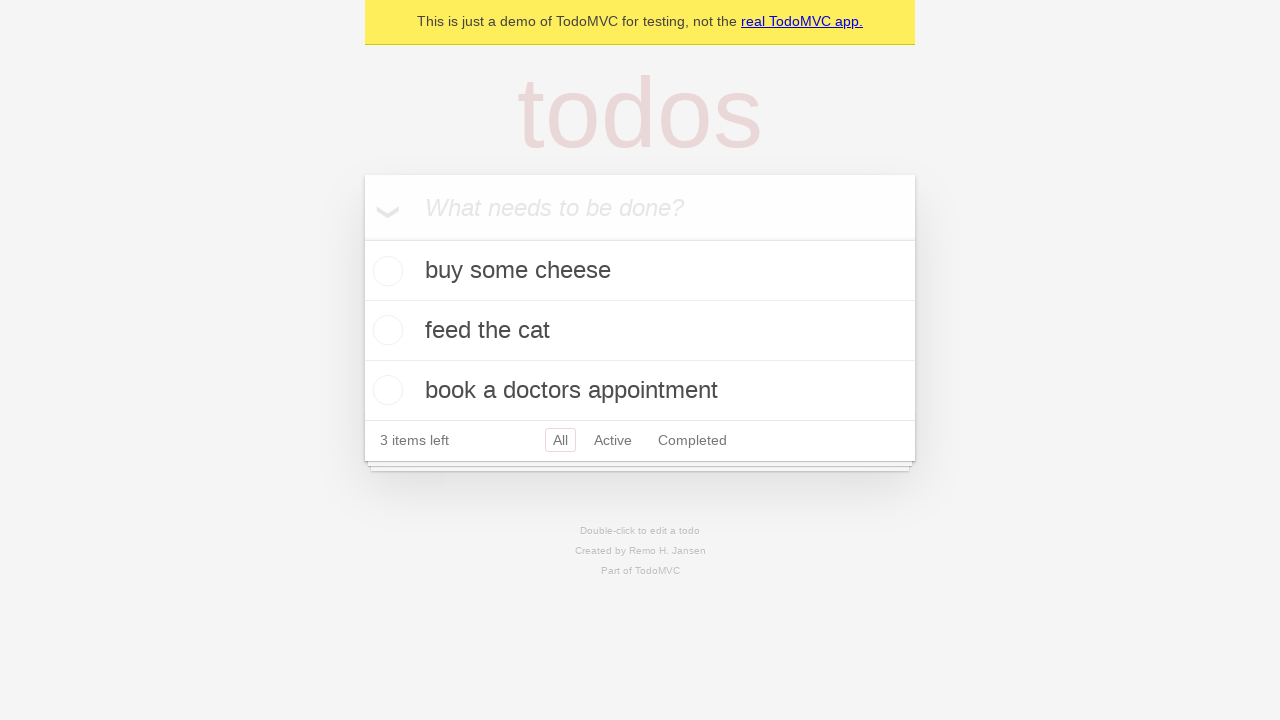

Located all todo items
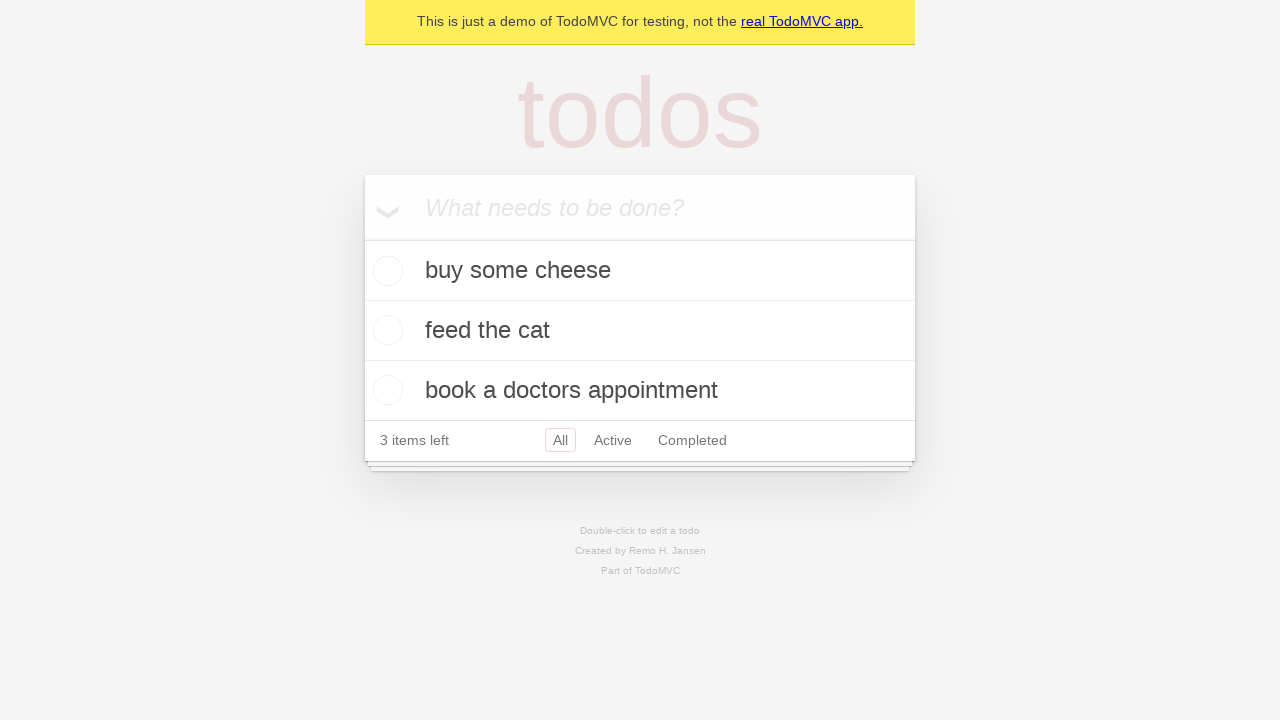

Checked the second todo item to mark it as completed at (385, 330) on internal:testid=[data-testid="todo-item"s] >> nth=1 >> internal:role=checkbox
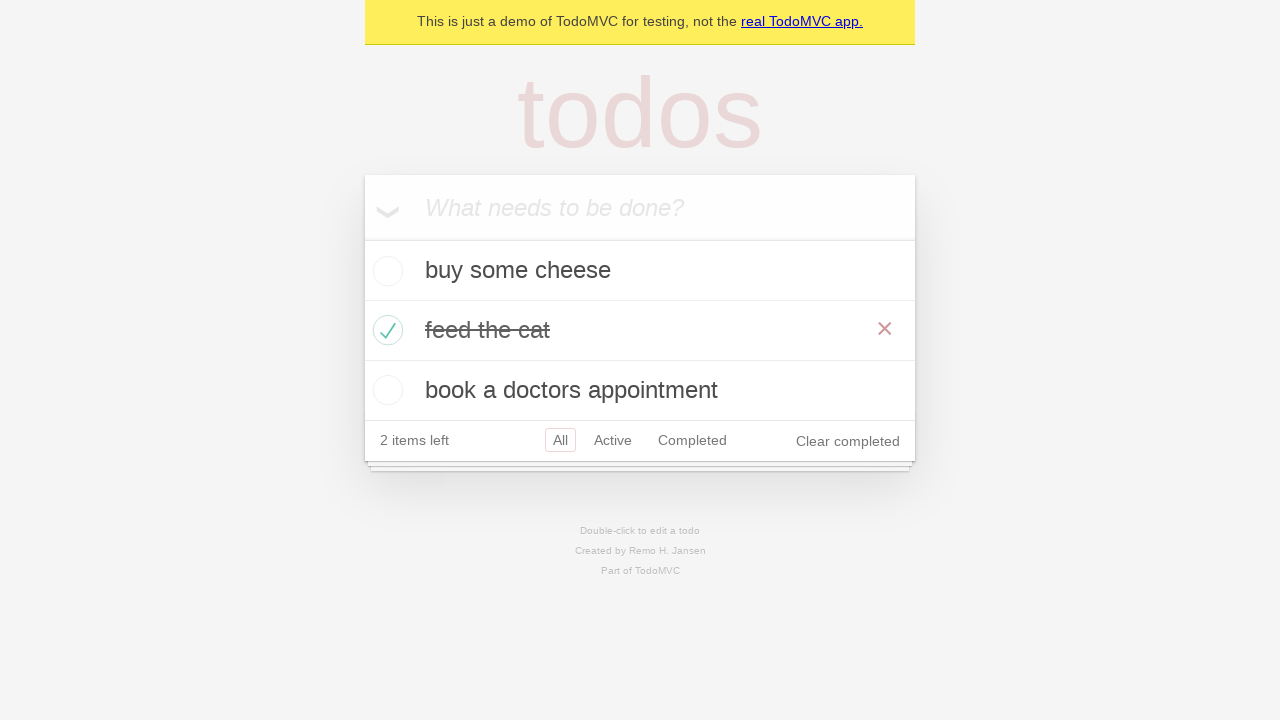

Clicked Clear completed button to remove completed items at (848, 441) on internal:role=button[name="Clear completed"i]
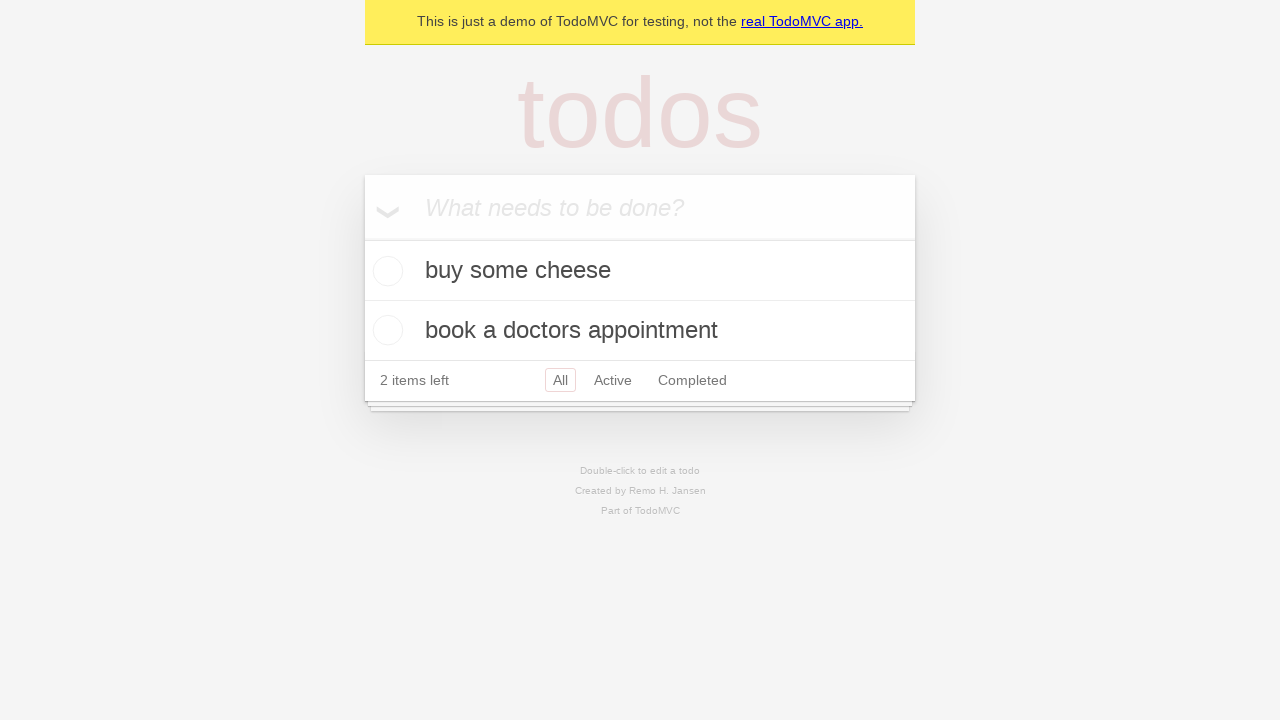

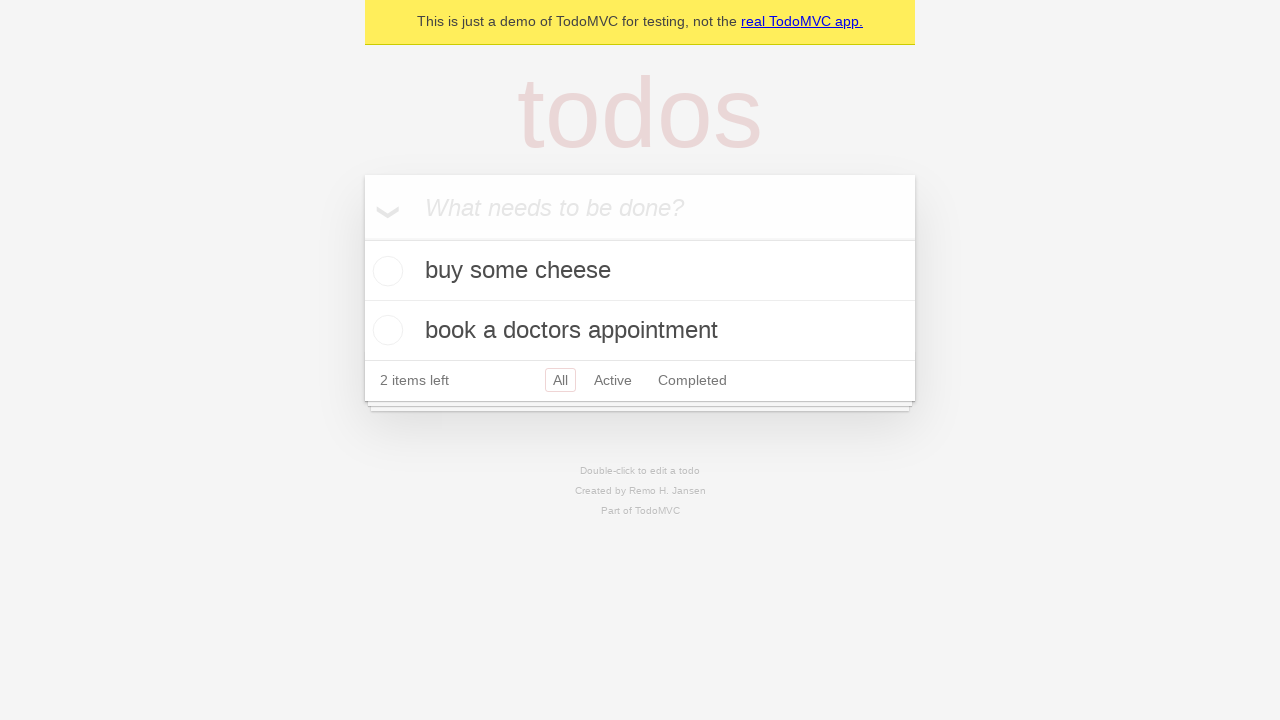